Navigates to GitHub homepage, then navigates to a specific user profile page, verifies the page title contains the username, and navigates back to the homepage

Starting URL: https://github.com

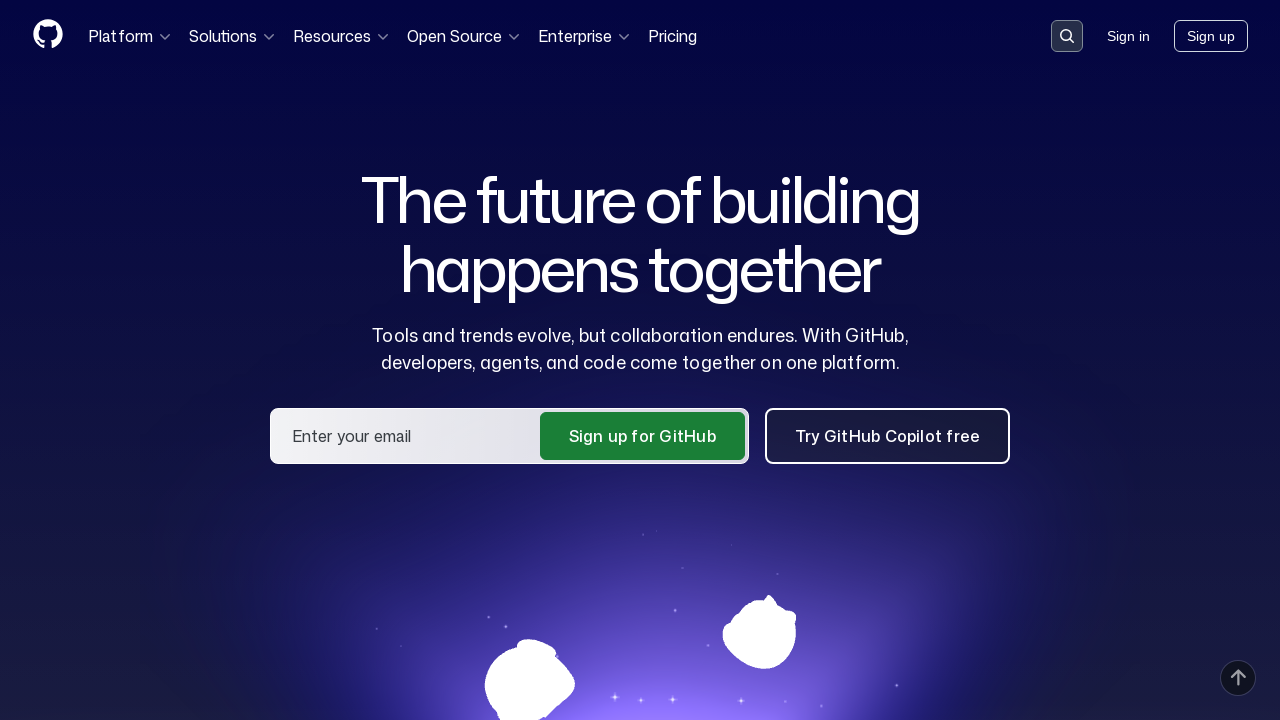

GitHub homepage loaded (domcontentloaded)
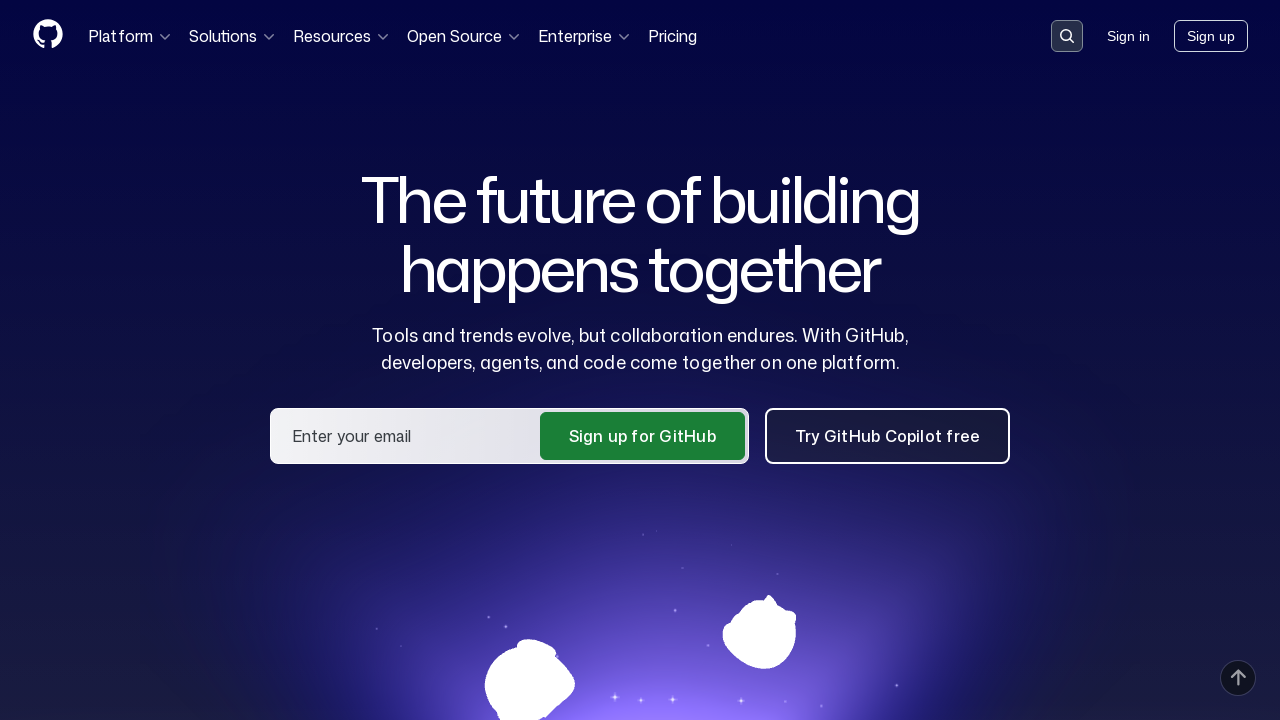

Navigated to user profile page (https://github.com/hsynhsyn77)
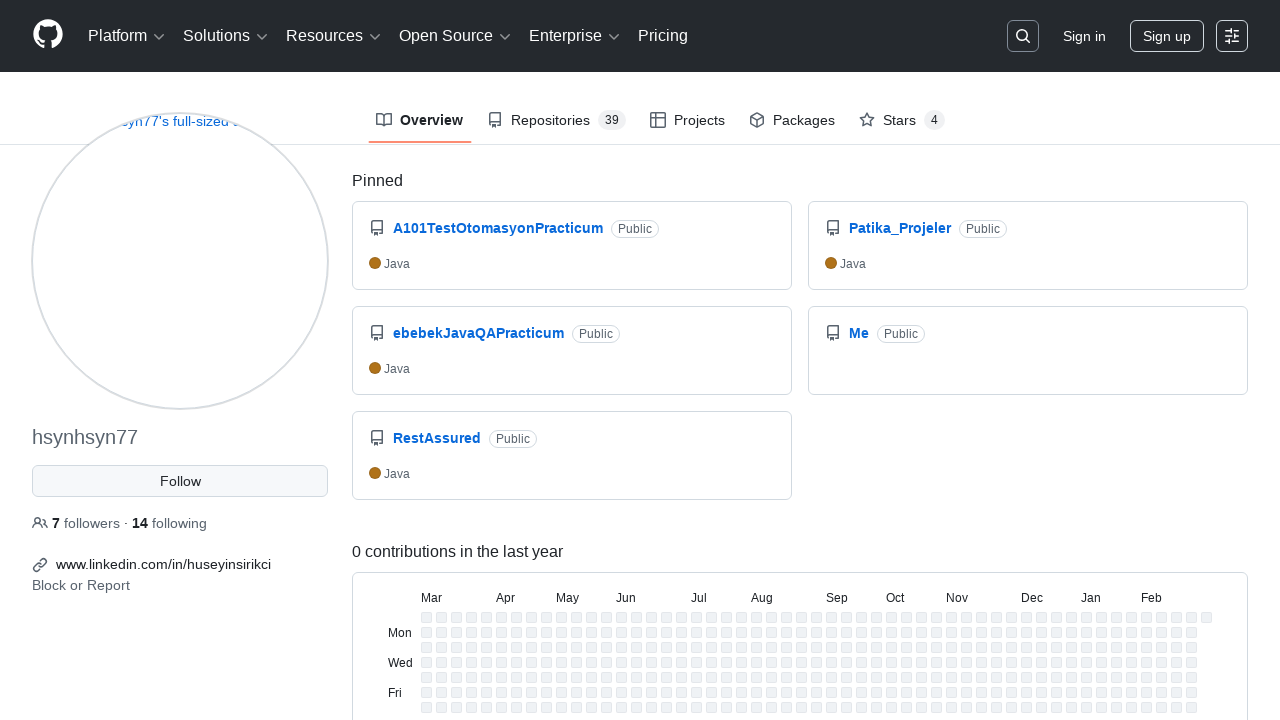

User profile page loaded (domcontentloaded)
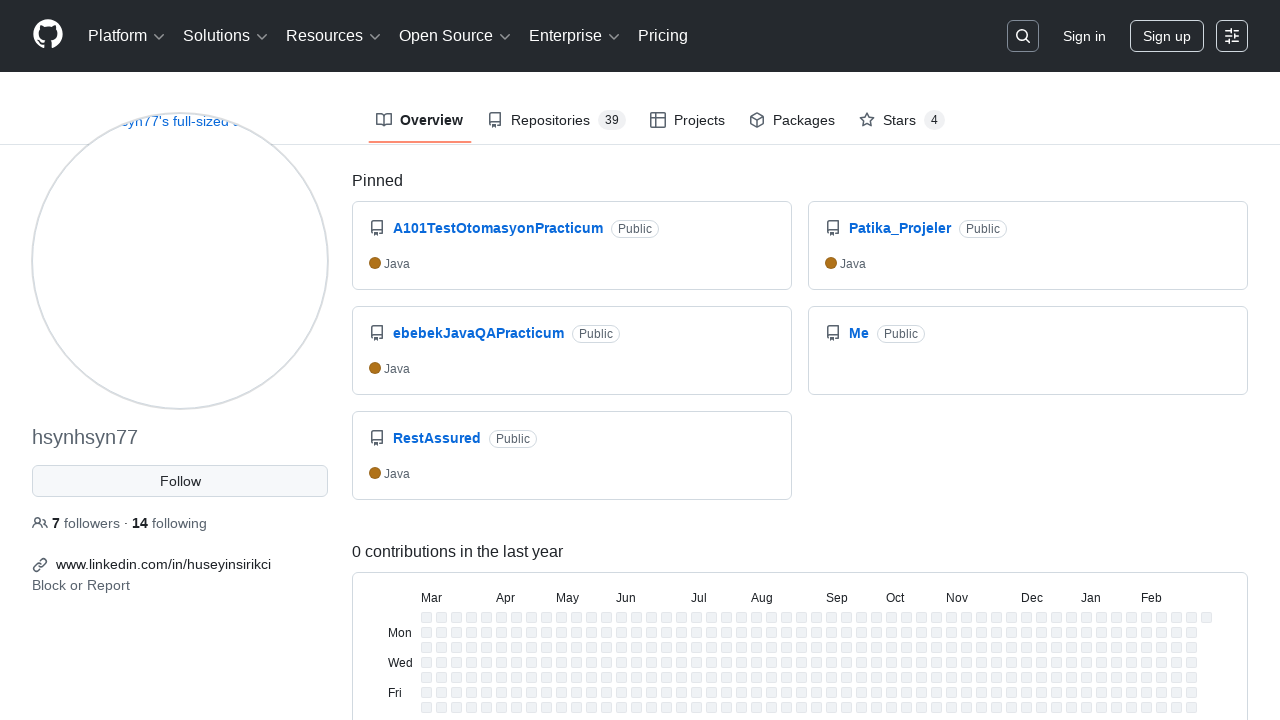

Navigated back to GitHub homepage
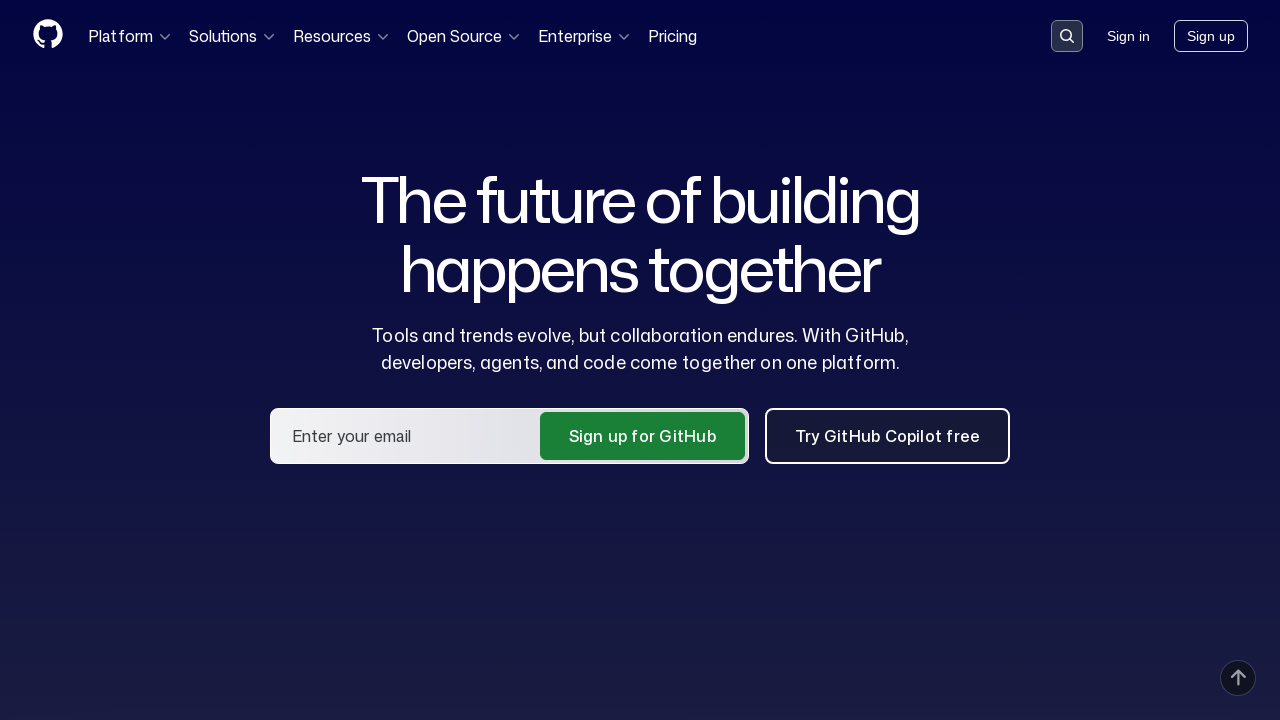

GitHub homepage loaded again (domcontentloaded)
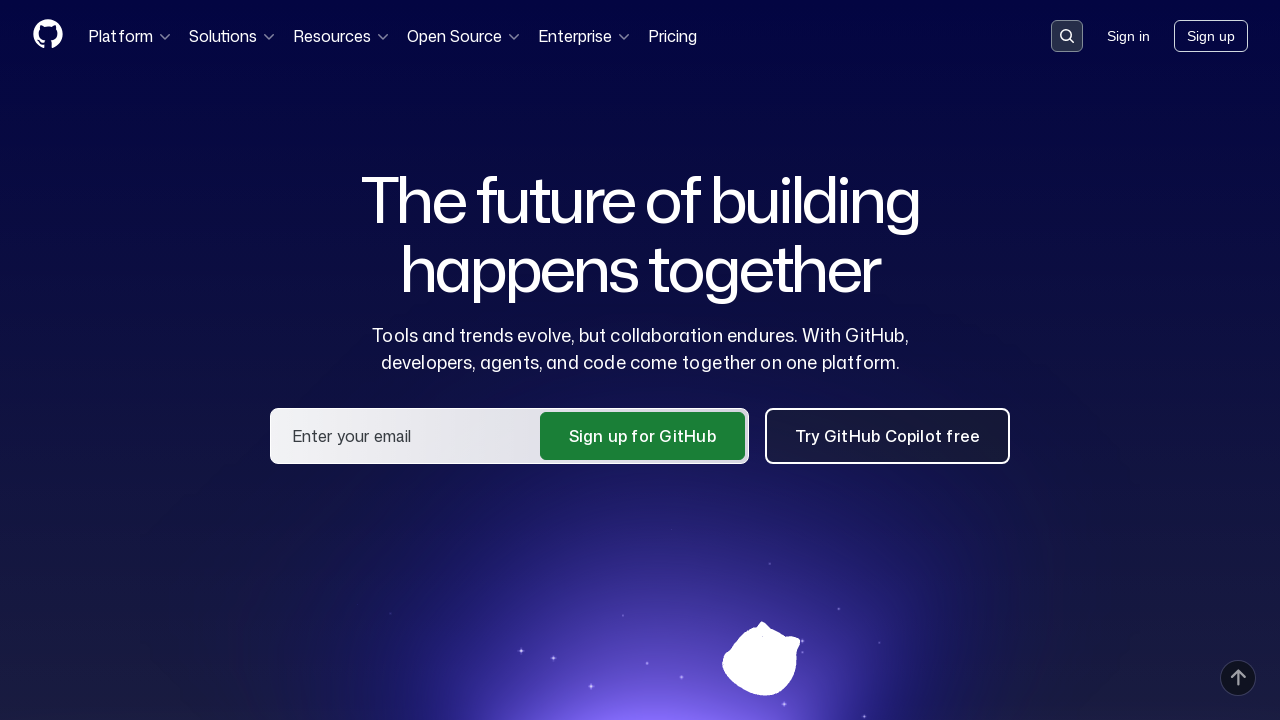

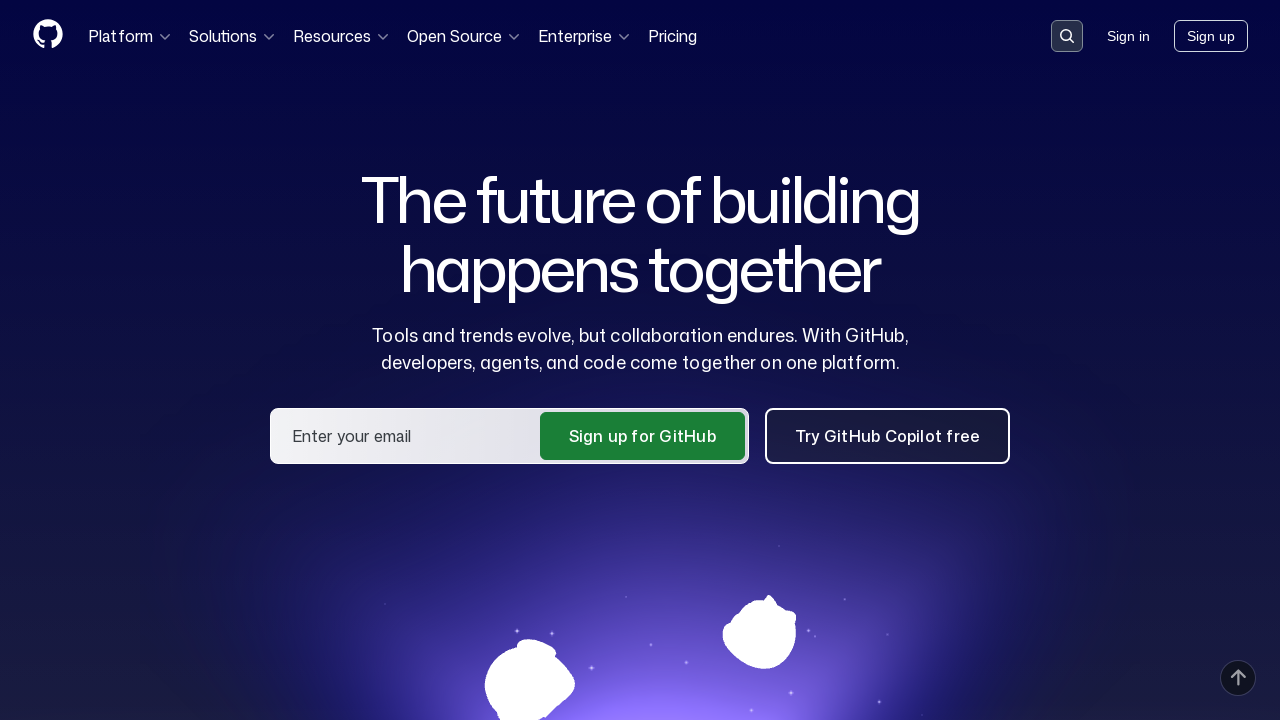